Tests browser window management by clicking buttons to open a new tab and a new window, then switching between them to verify the functionality works correctly.

Starting URL: https://demoqa.com/browser-windows

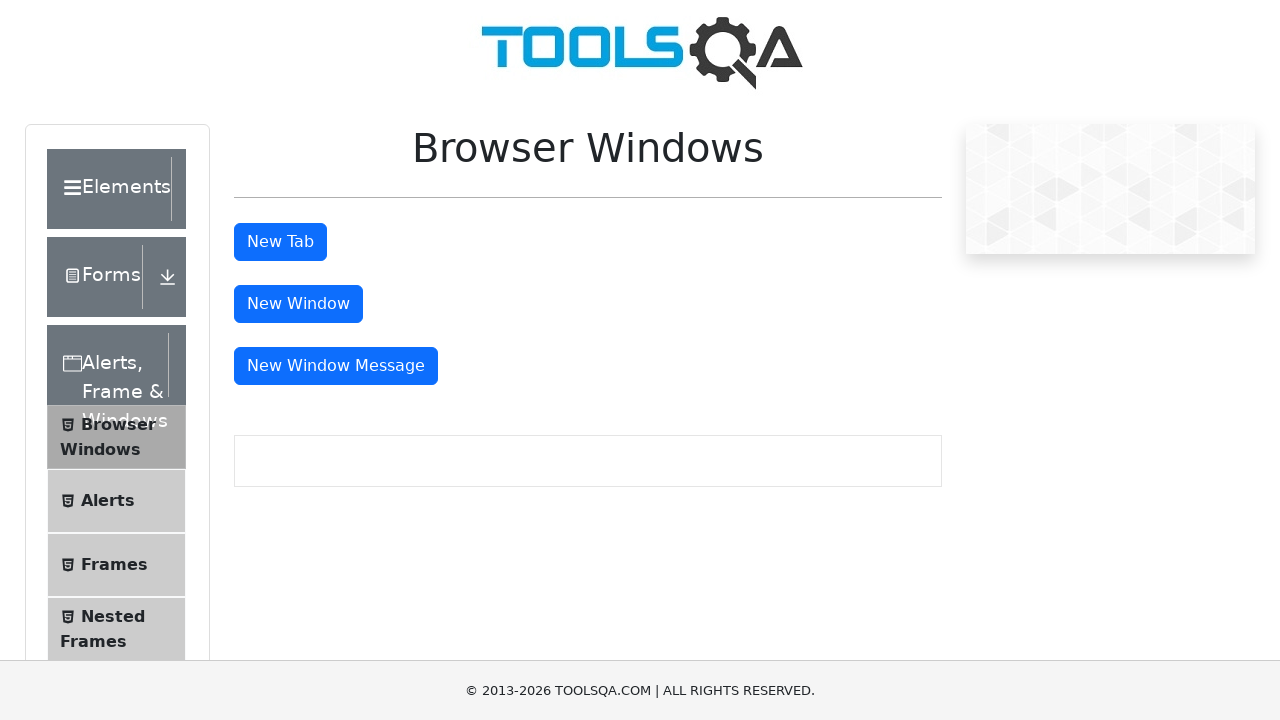

Clicked 'New Tab' button to open a new tab at (280, 242) on button#tabButton
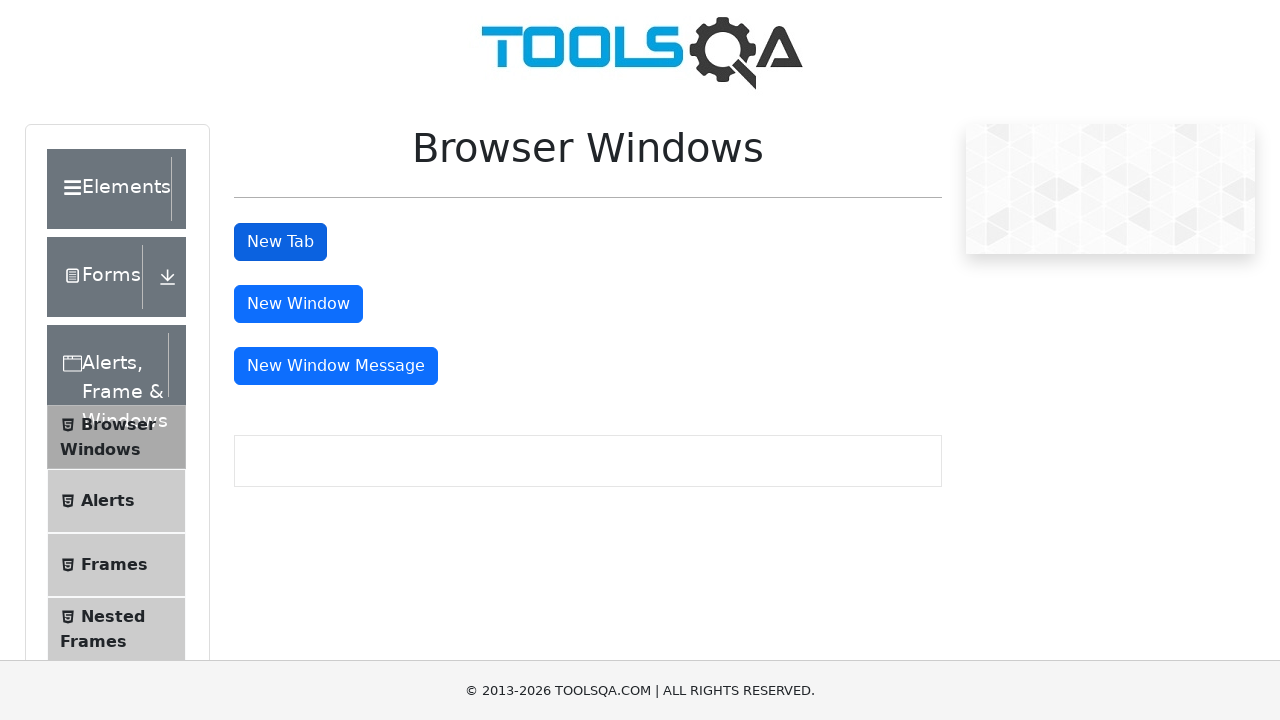

Waited for new tab to open
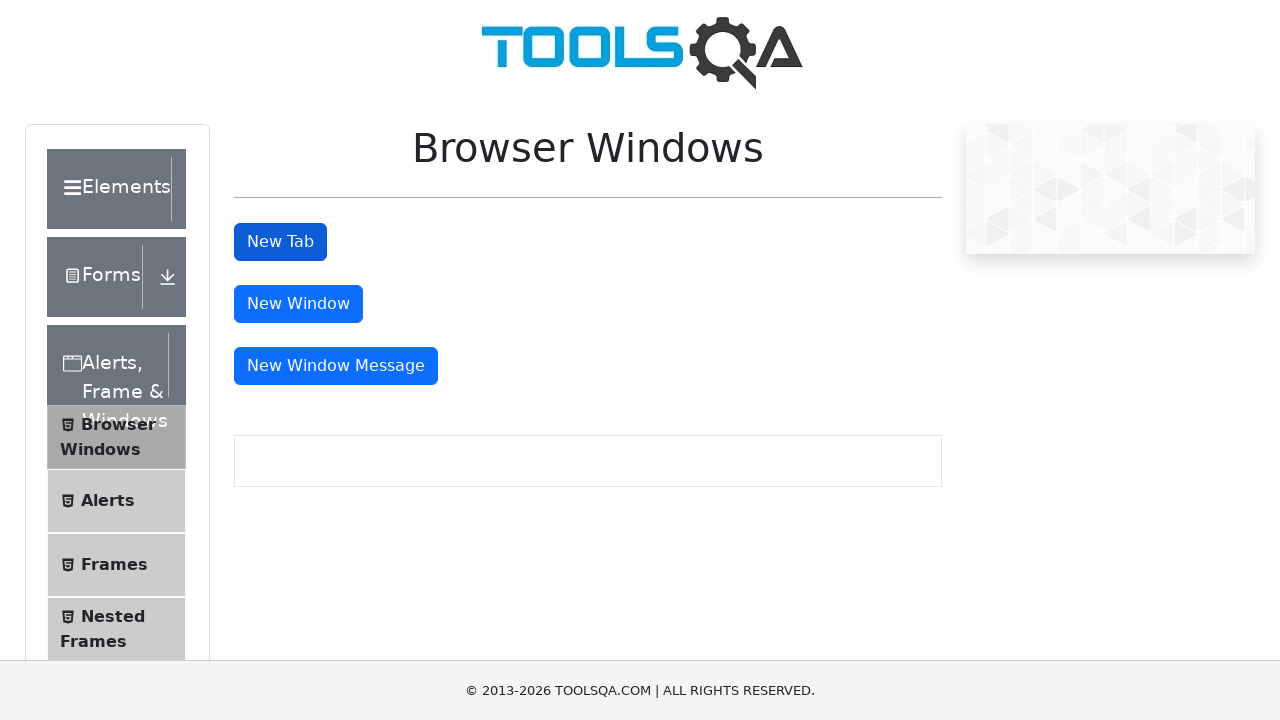

Switched back to original page after new tab opened
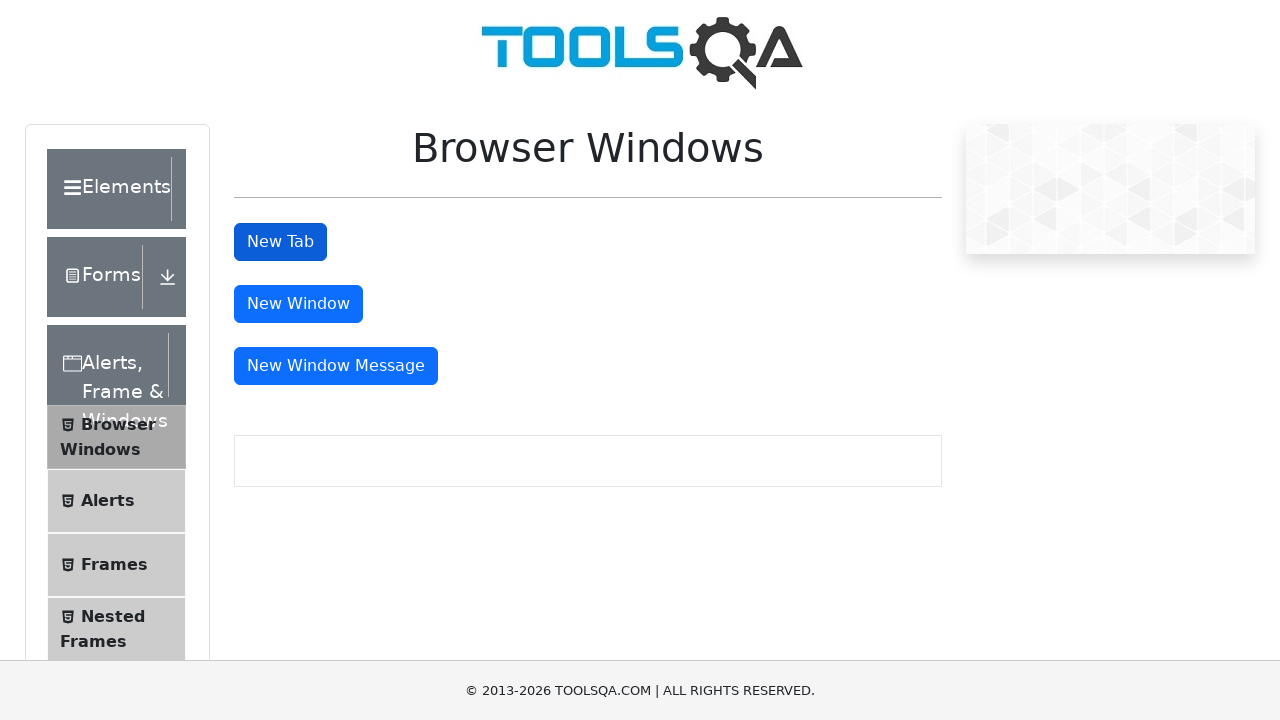

Waited a moment on original page
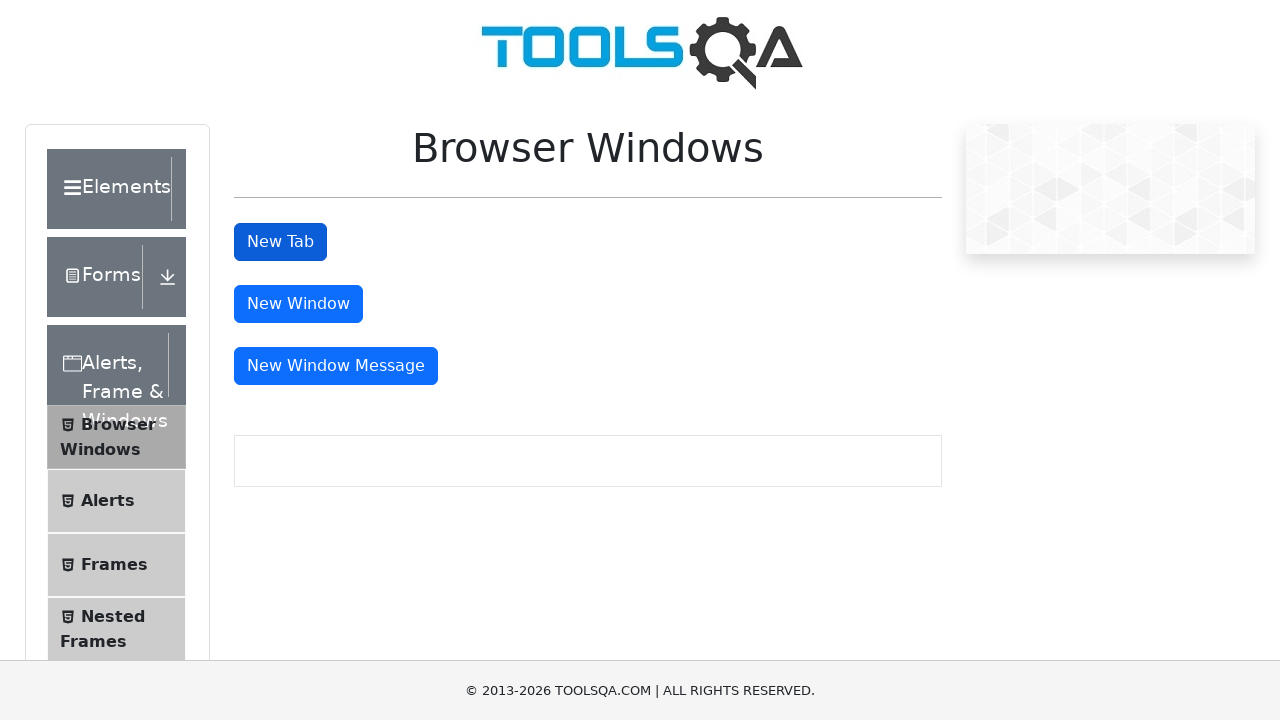

Clicked 'New Window' button to open a new window at (298, 304) on button#windowButton
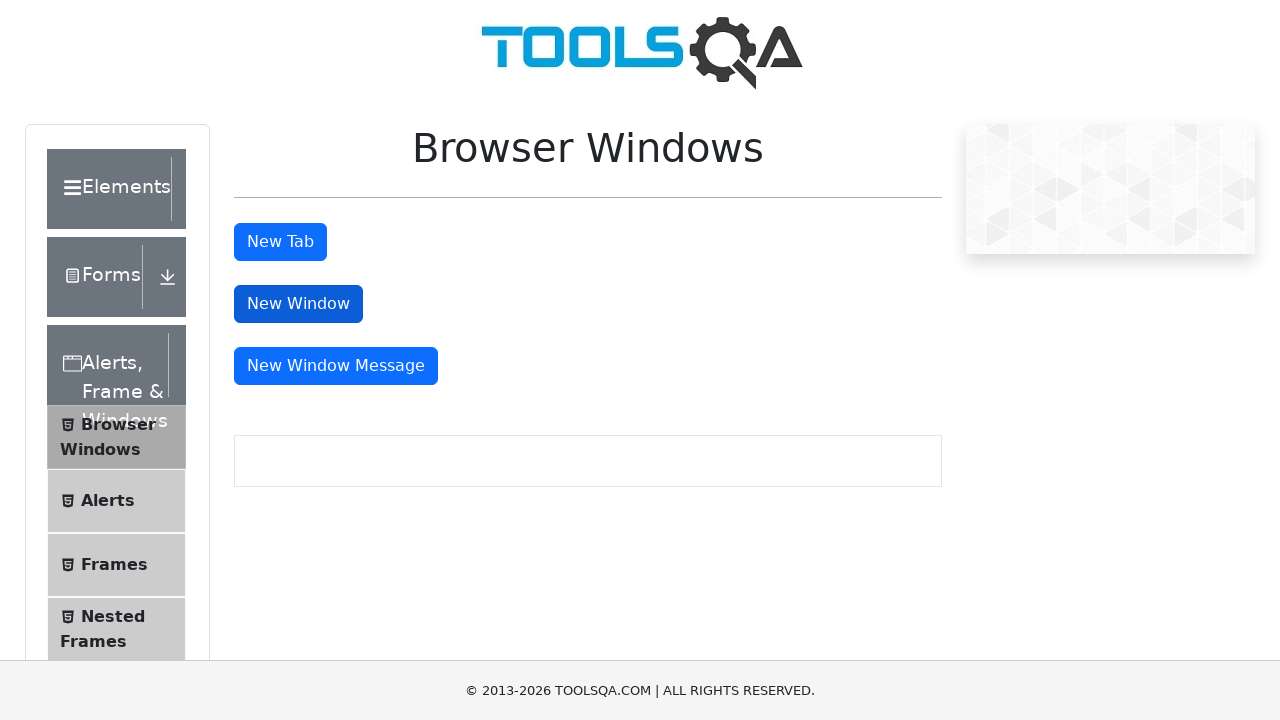

Waited for new window to open
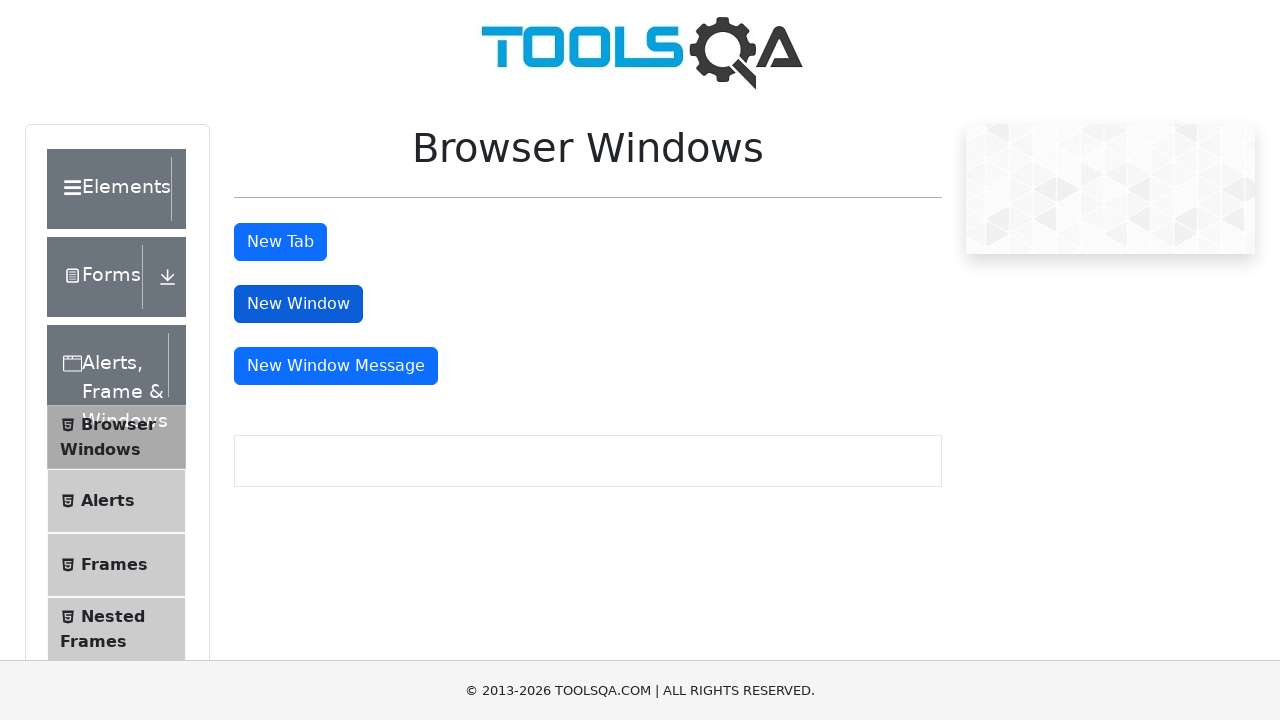

Switched back to original page after new window opened
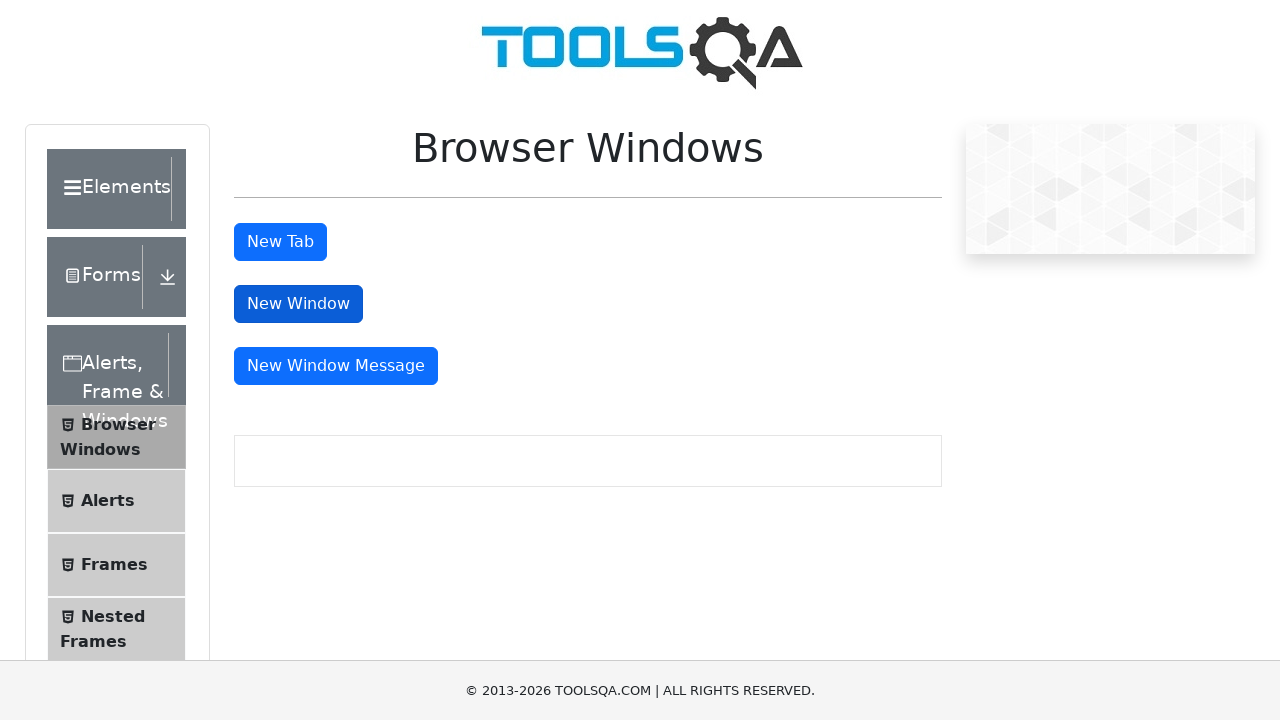

Verified we're on the original page by confirming 'New Tab' button is present
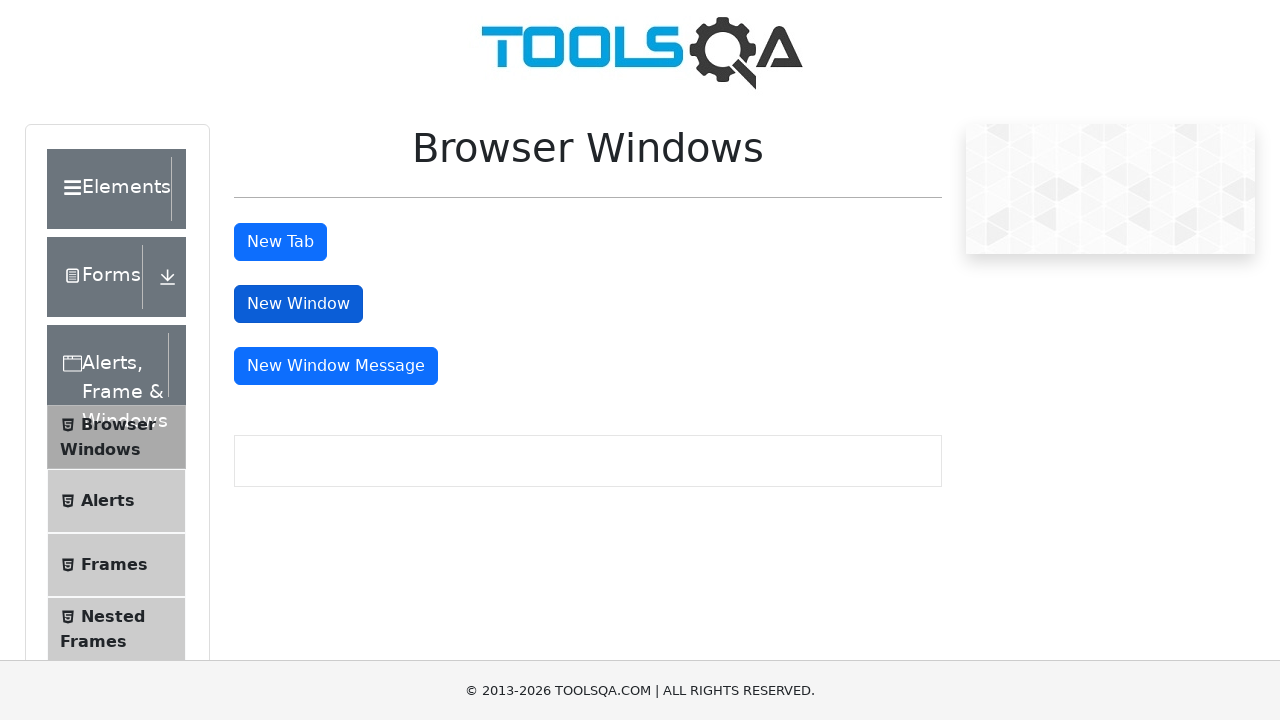

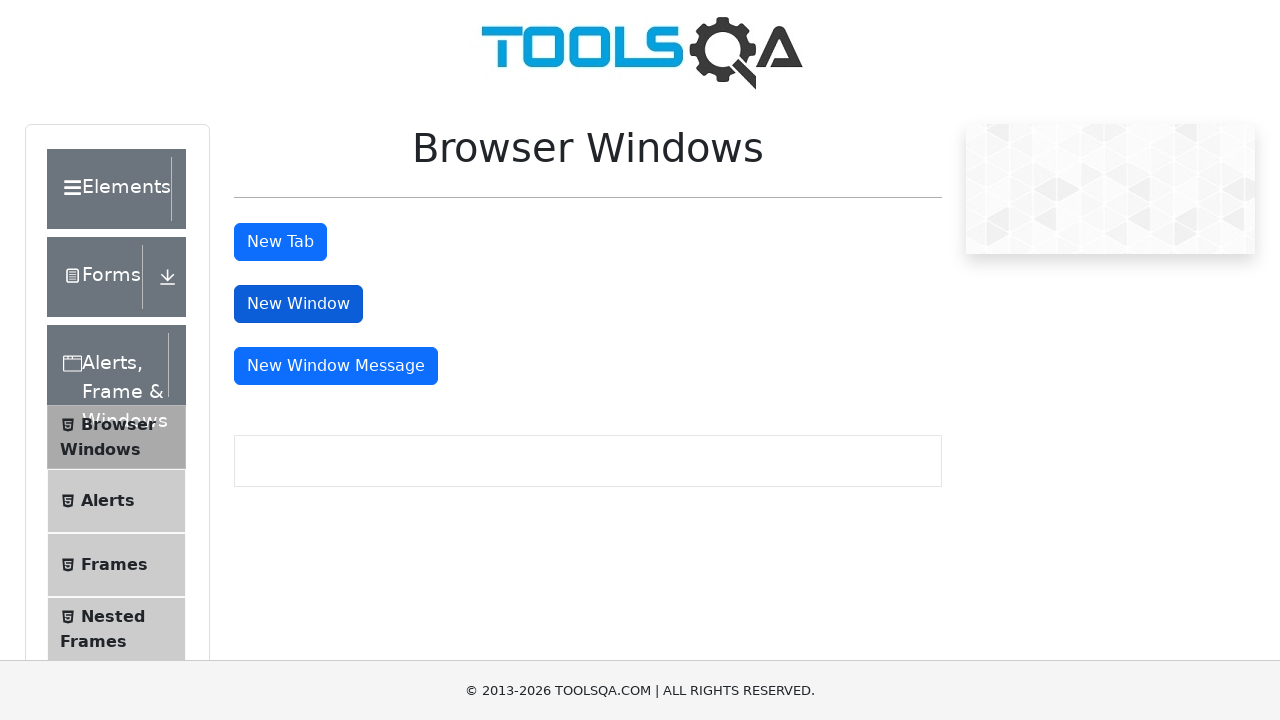